Navigates to the nopCommerce demo site using Edge browser

Starting URL: https://demo.nopcommerce.com/

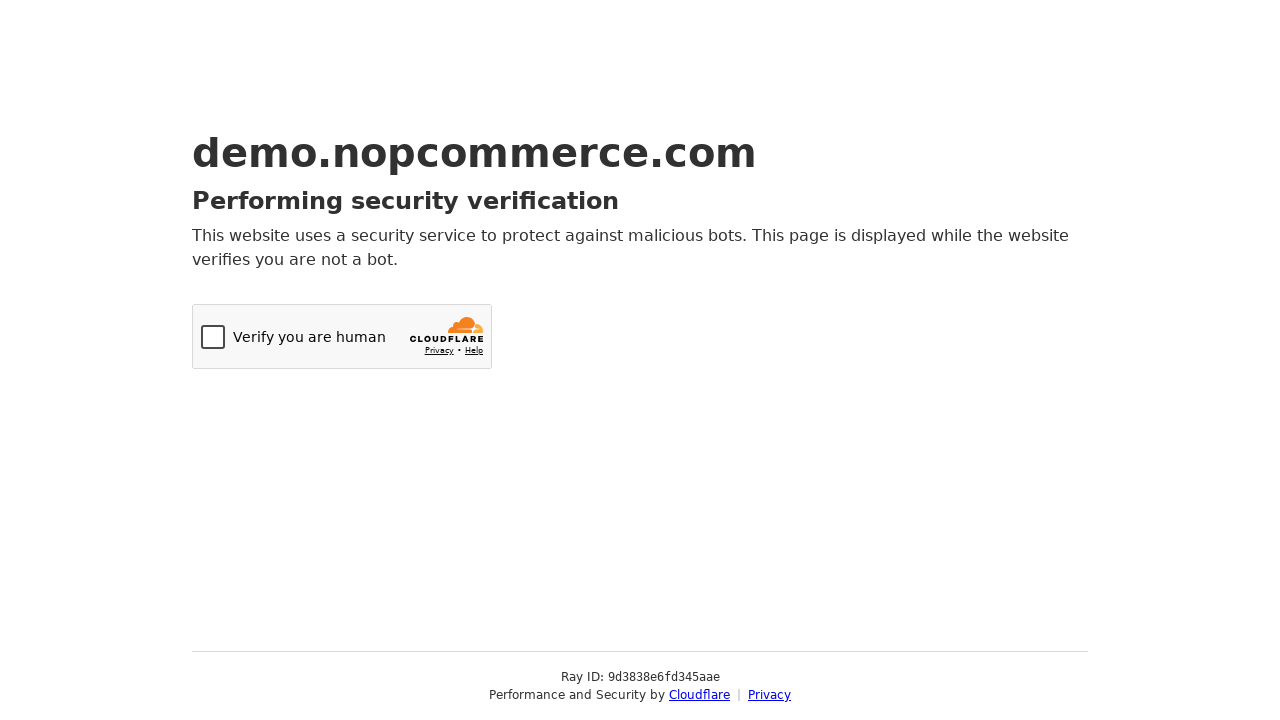

Navigated to nopCommerce demo site using Edge browser
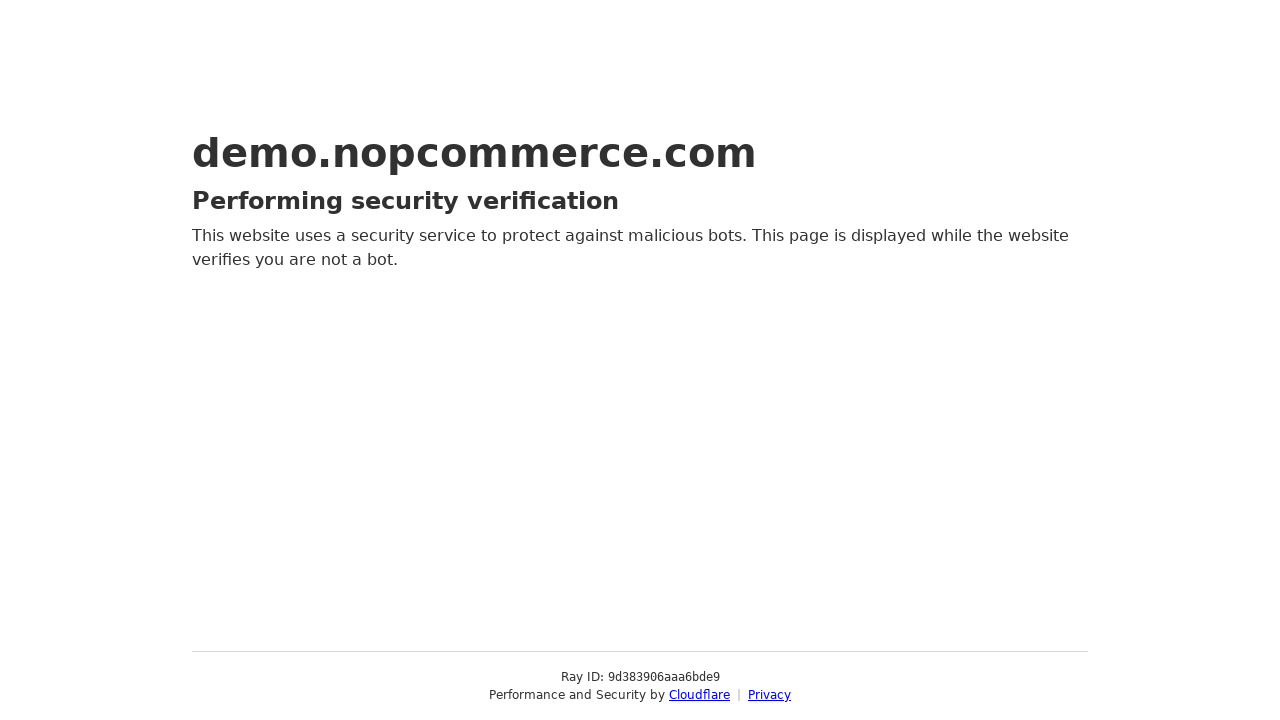

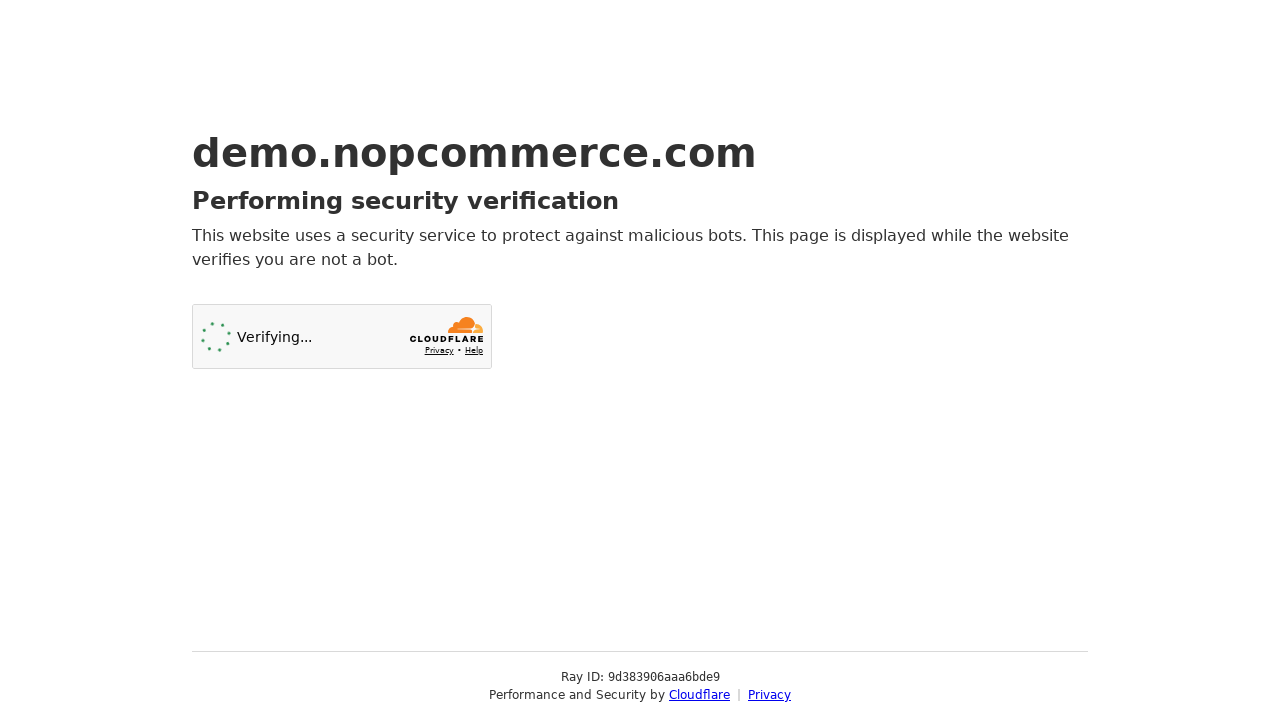